Tests radio button interaction on a practice automation page by clicking a radio button and verifying its selection state

Starting URL: https://rahulshettyacademy.com/AutomationPractice/

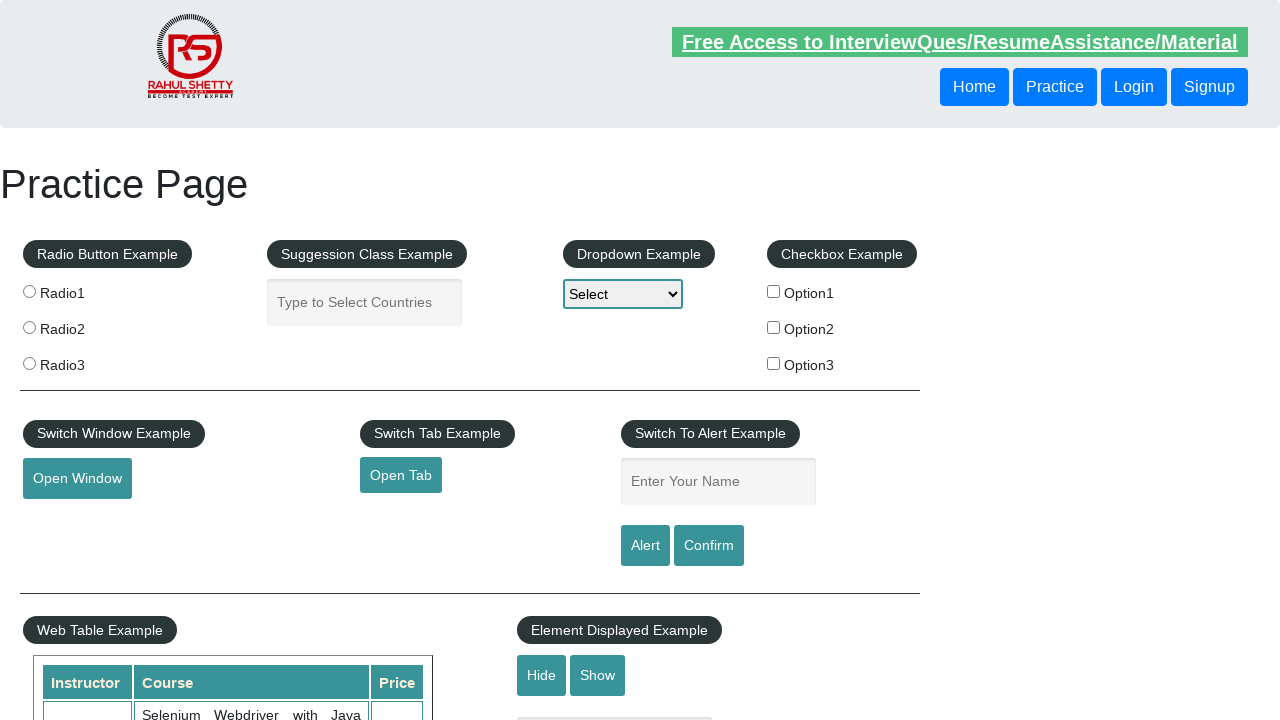

Clicked radio button 1 at (29, 291) on xpath=//*[contains(@value,'radio1')]
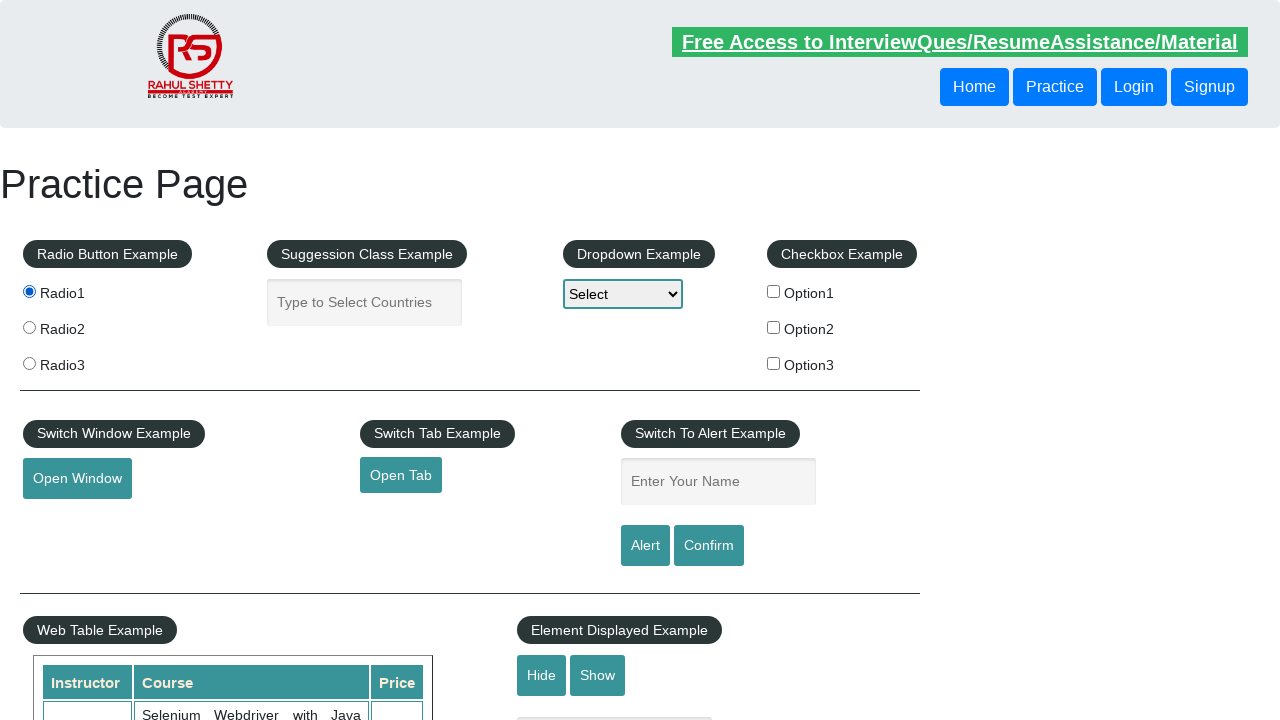

Waited 1000ms for radio button action to complete
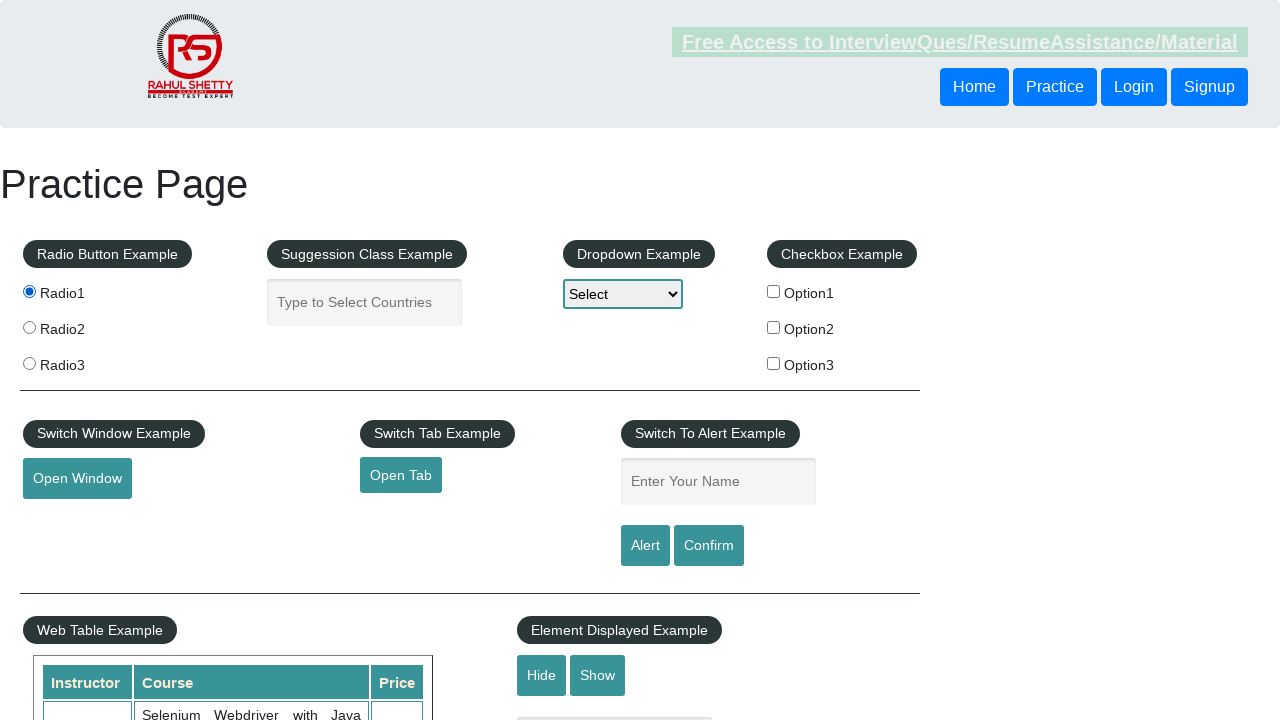

Verified radio button 1 is selected
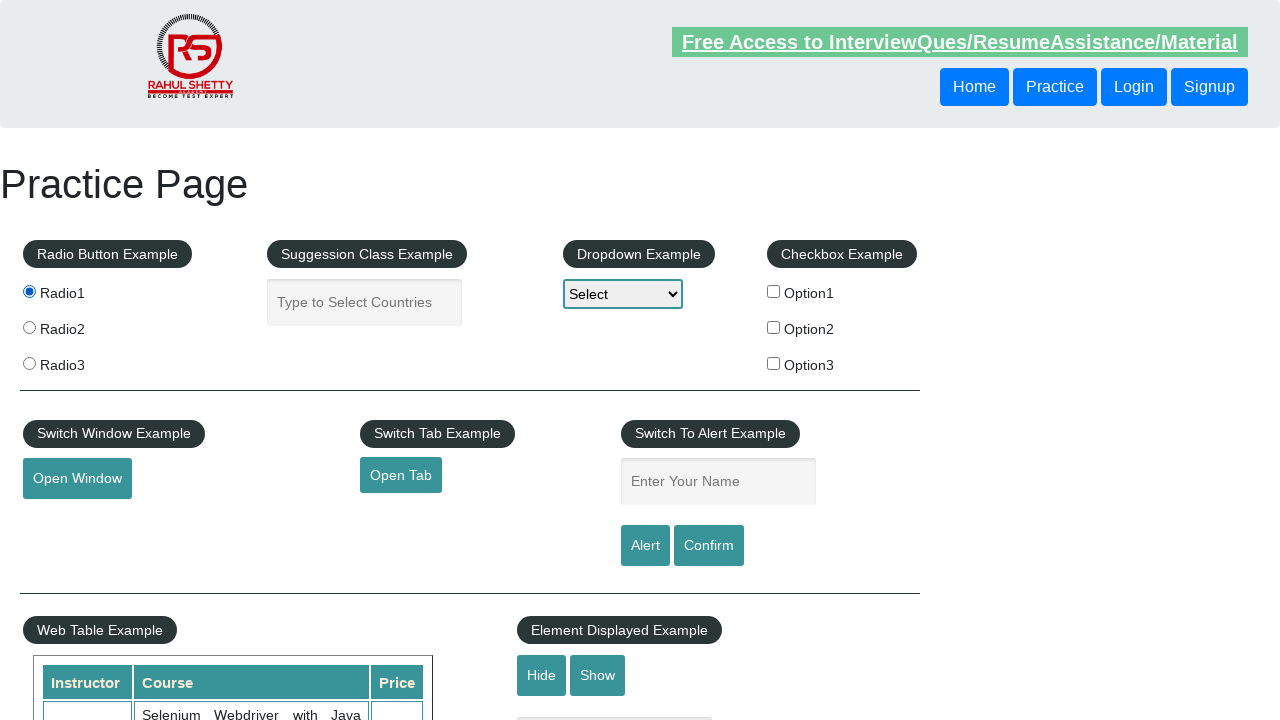

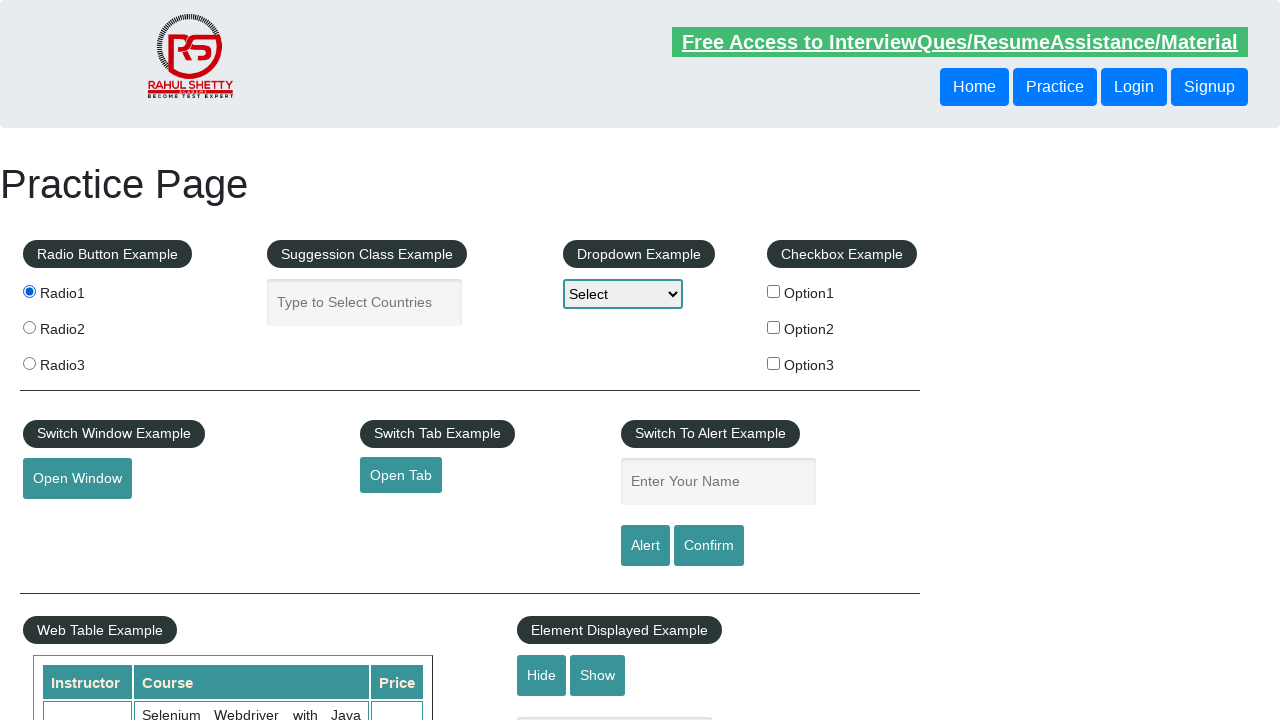